Tests checkbox functionality by verifying initial state, clicking a Senior Citizen Discount checkbox, and confirming it becomes selected

Starting URL: https://rahulshettyacademy.com/dropdownsPractise/

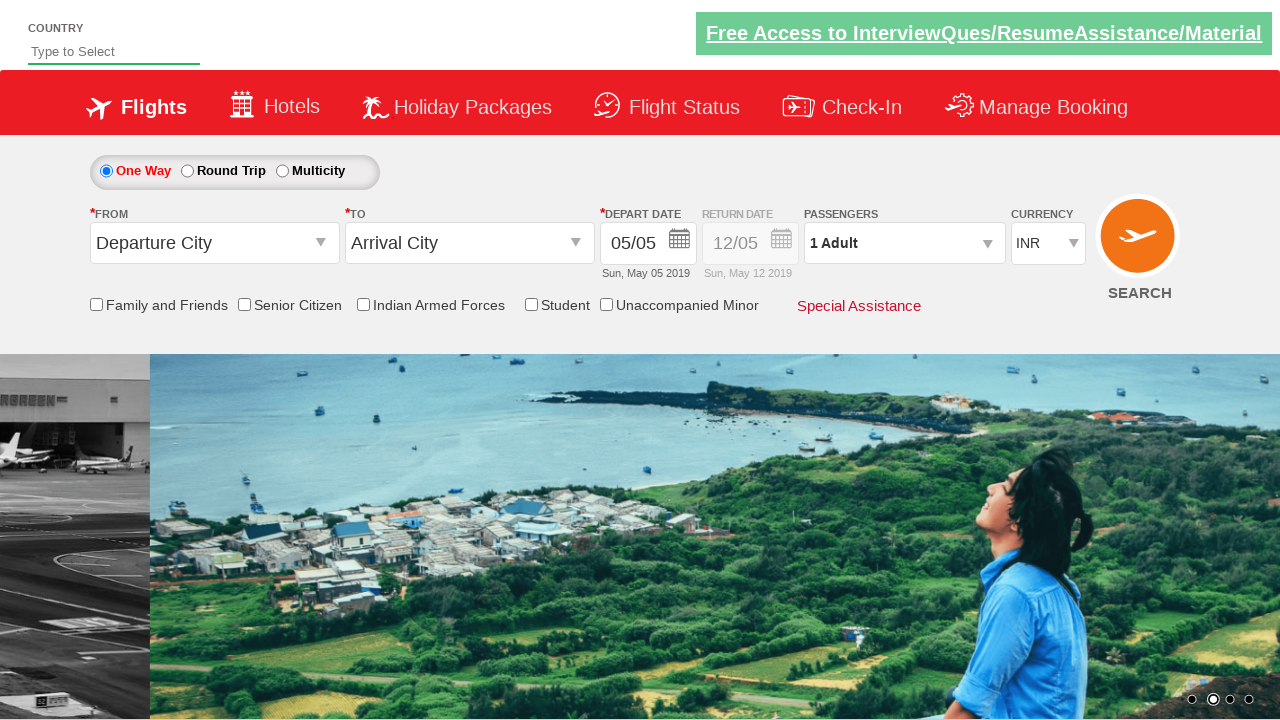

Verified Senior Citizen Discount checkbox is not selected initially
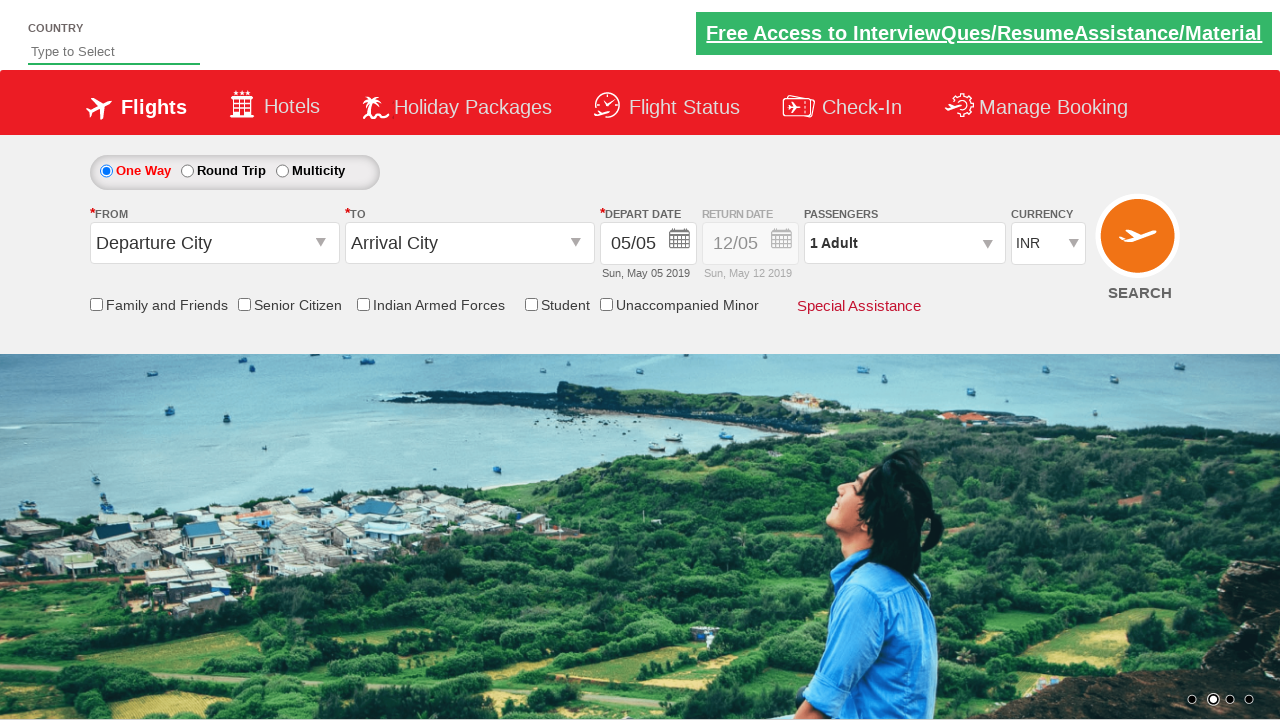

Clicked Senior Citizen Discount checkbox at (244, 304) on input[name*='SeniorCitizenDiscount']
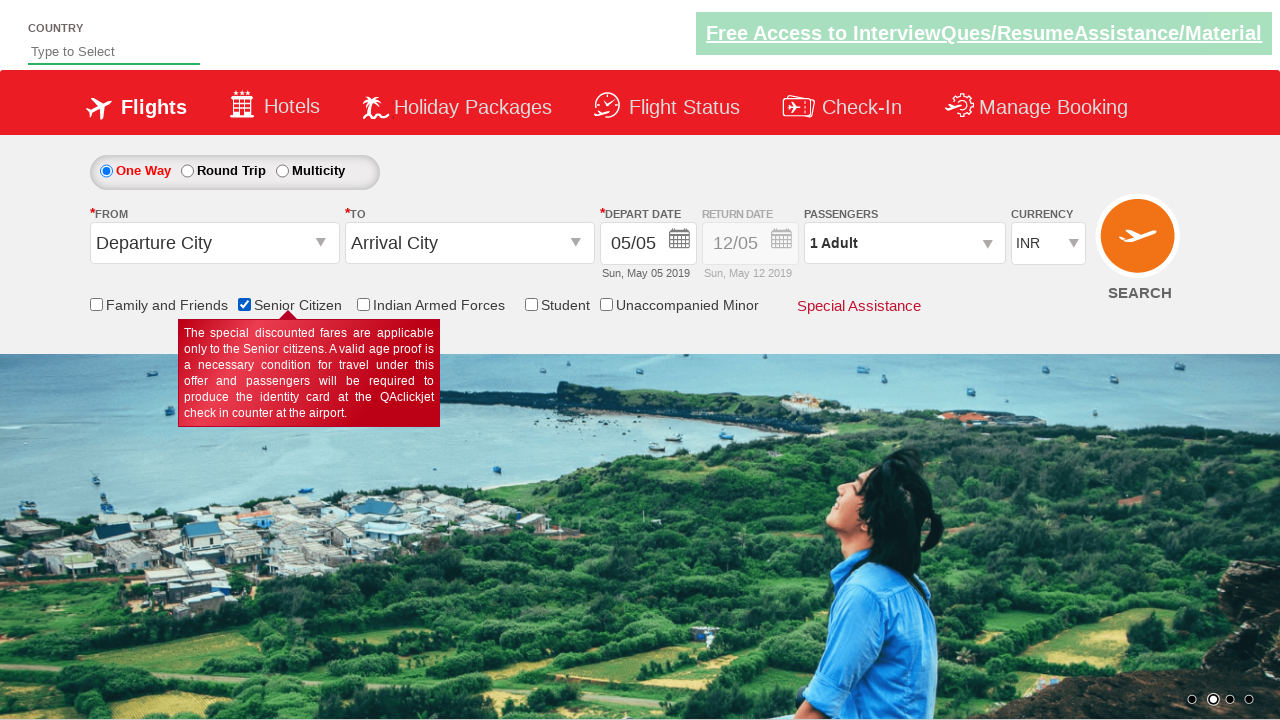

Verified Senior Citizen Discount checkbox is now selected
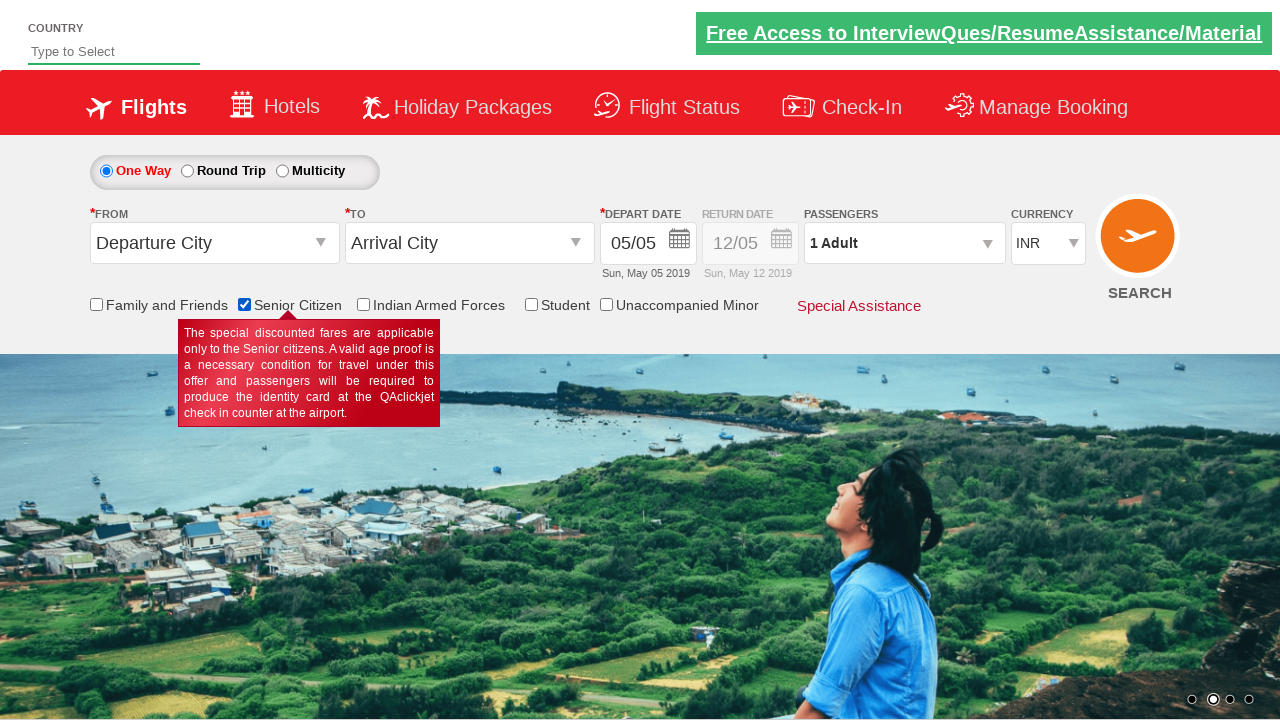

Counted total checkboxes on the page: 6
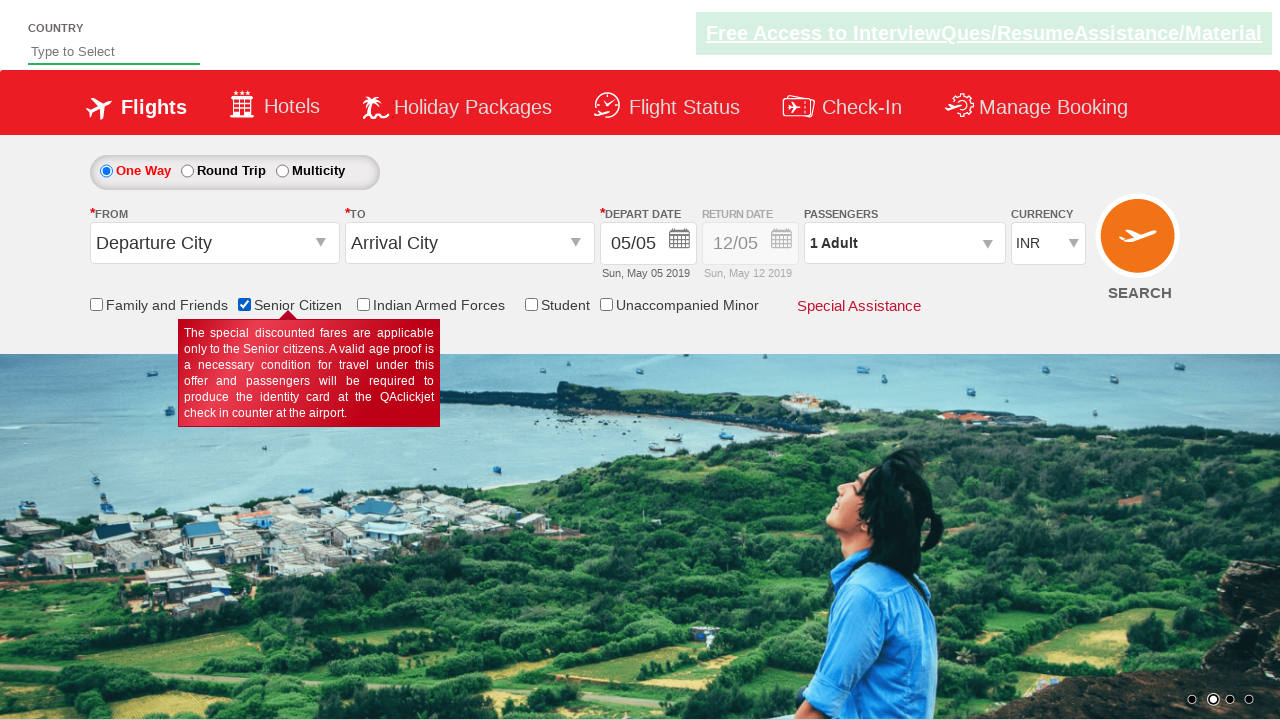

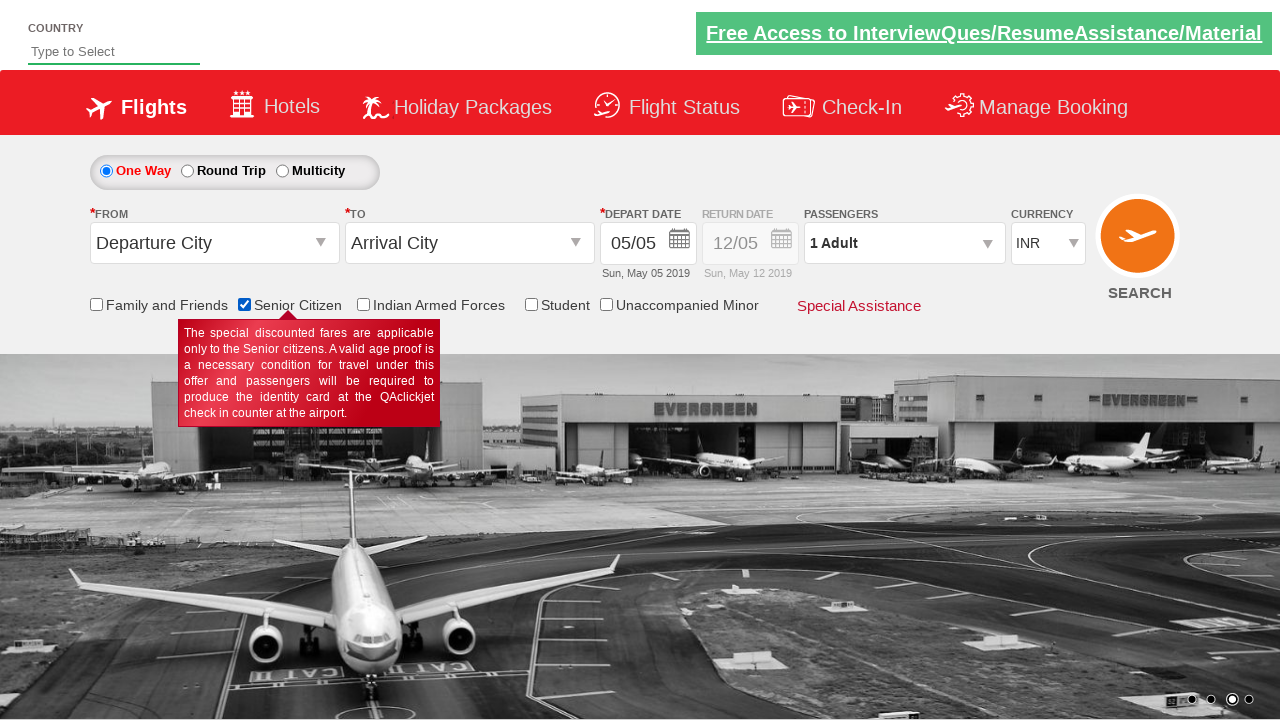